Tests clicking a button with a dynamic ID multiple times. The button has a different ID each time the page loads, but the test finds it by CSS class selector and clicks it 3 times.

Starting URL: http://uitestingplayground.com/dynamicid

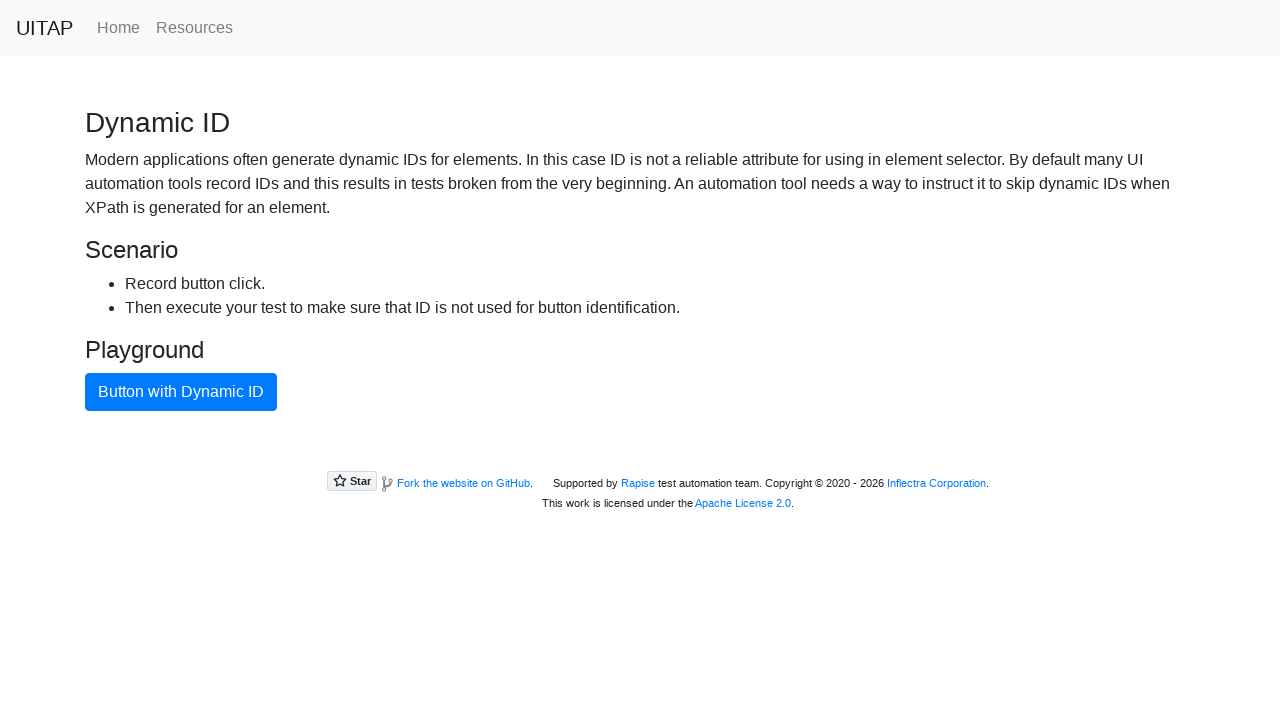

Clicked button with dynamic ID (click 1) at (181, 392) on button.btn.btn-primary
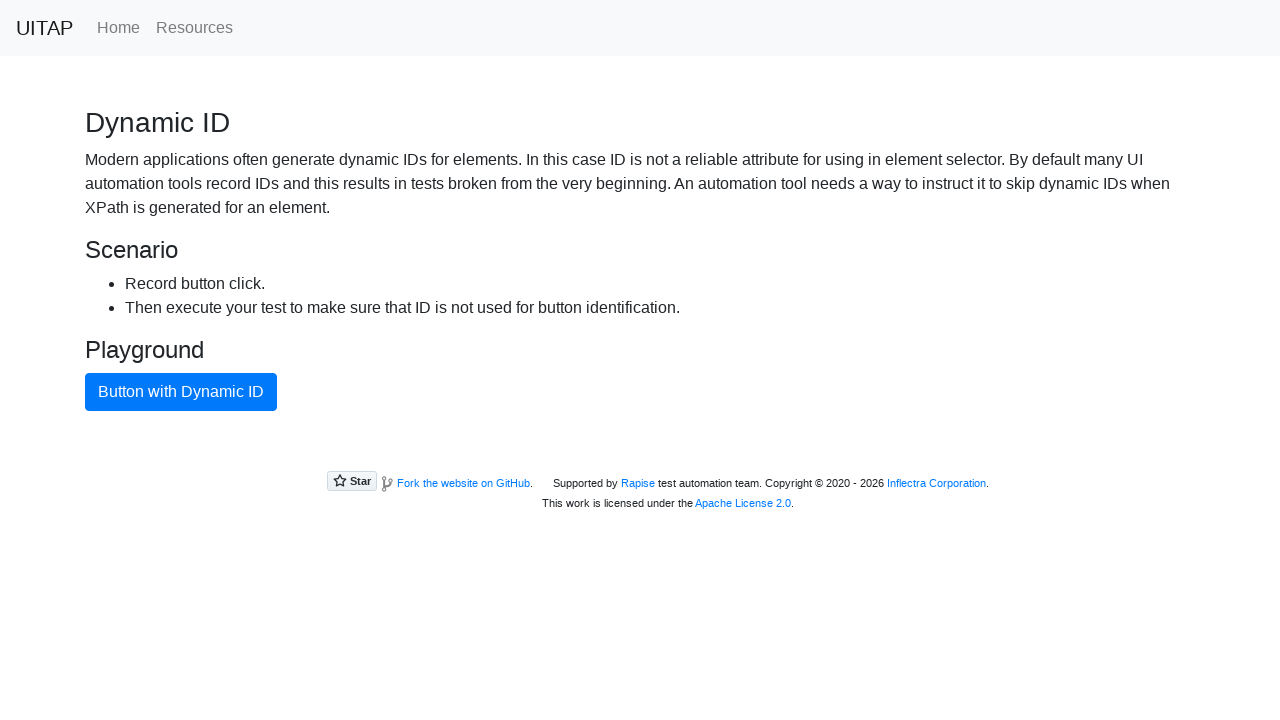

Clicked button with dynamic ID (click 2) at (181, 392) on button.btn.btn-primary
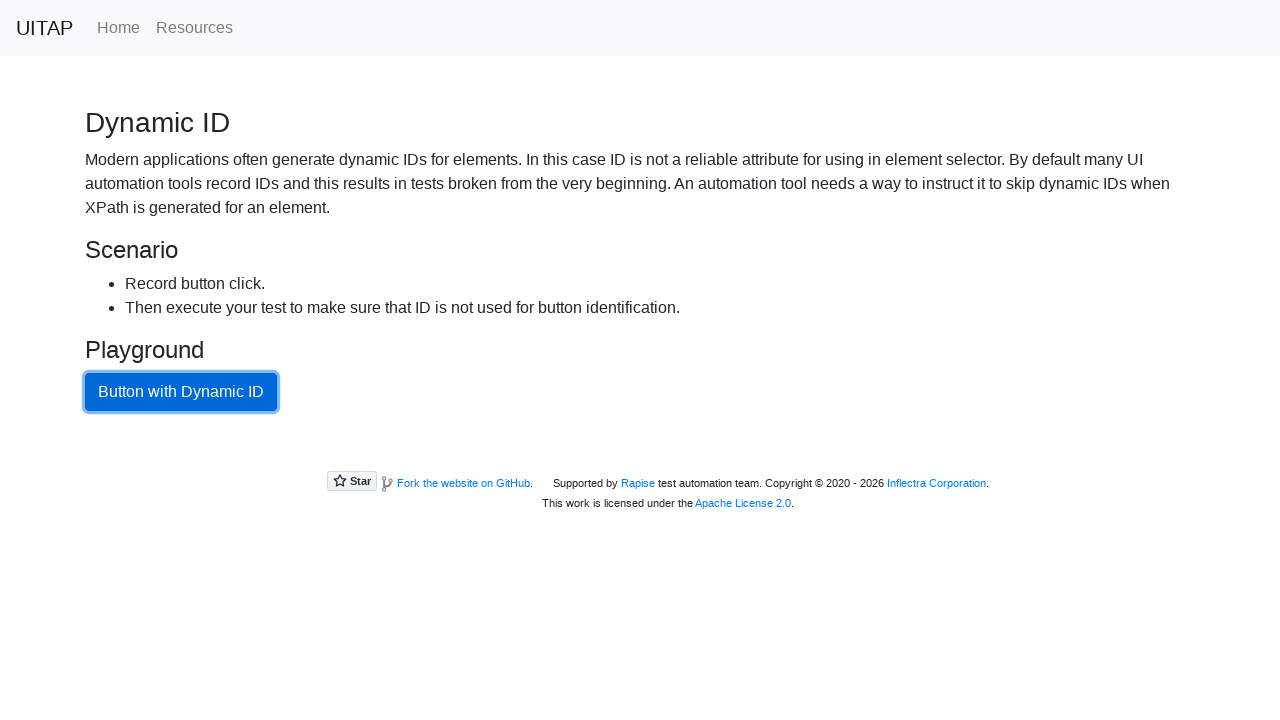

Clicked button with dynamic ID (click 3) at (181, 392) on button.btn.btn-primary
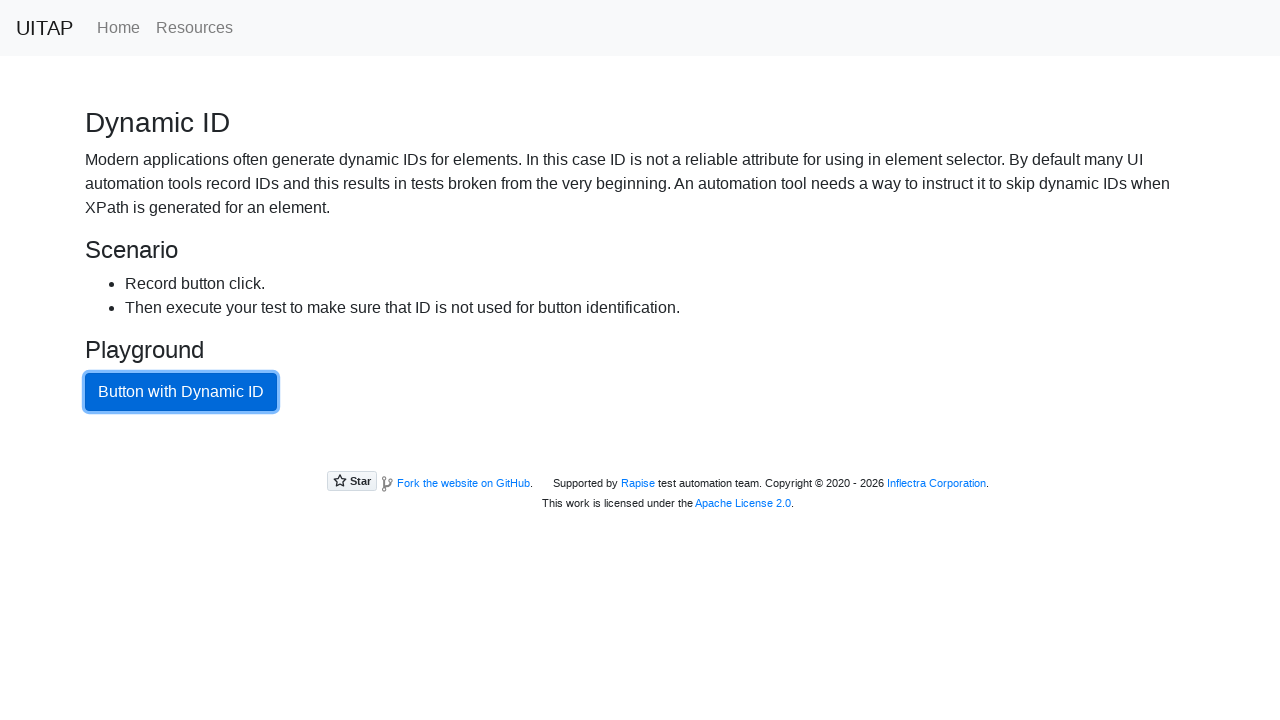

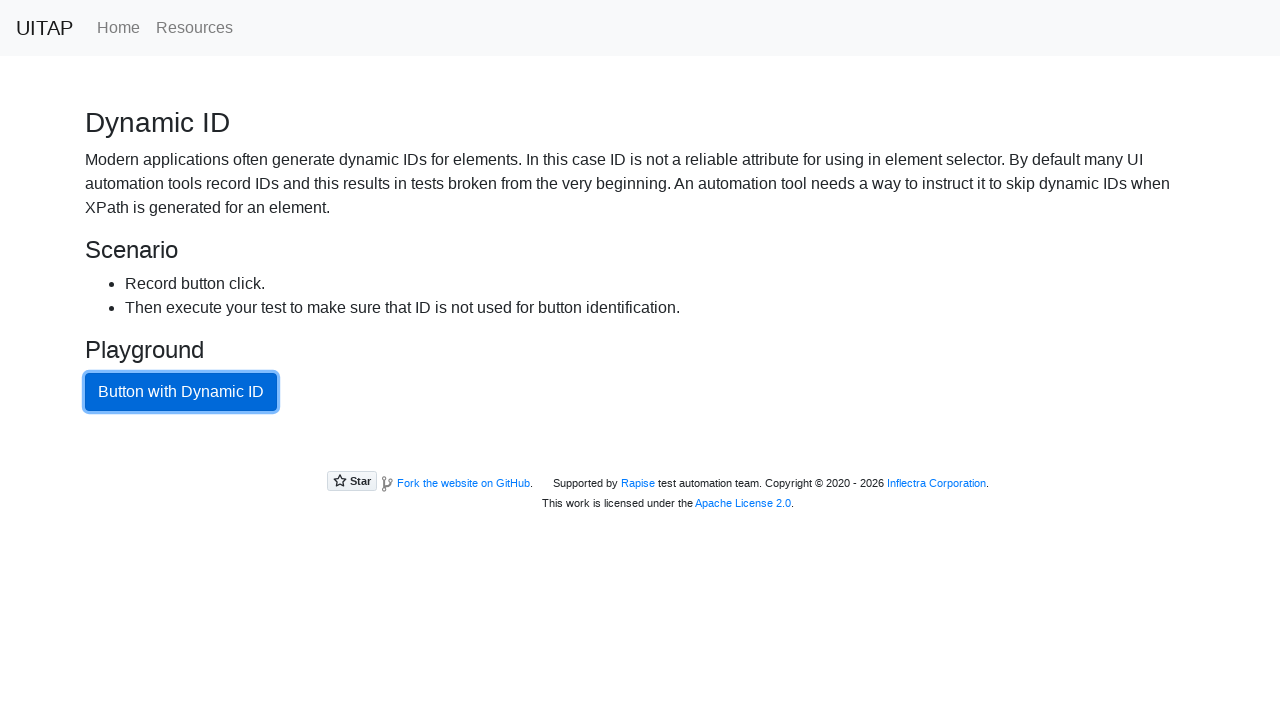